Tests drag and drop functionality by dragging a draggable element and dropping it onto a droppable target on the jQuery UI demo page

Starting URL: https://jqueryui.com/resources/demos/droppable/default.html

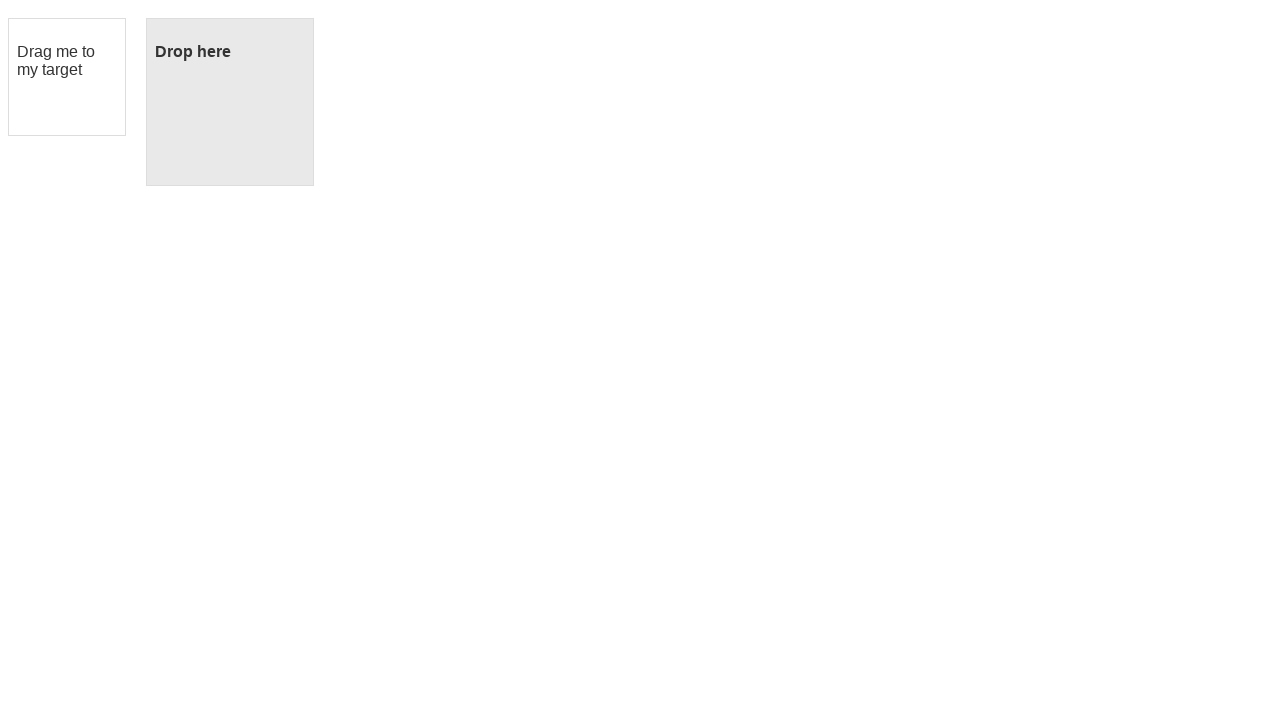

Draggable element (#draggable) is now visible
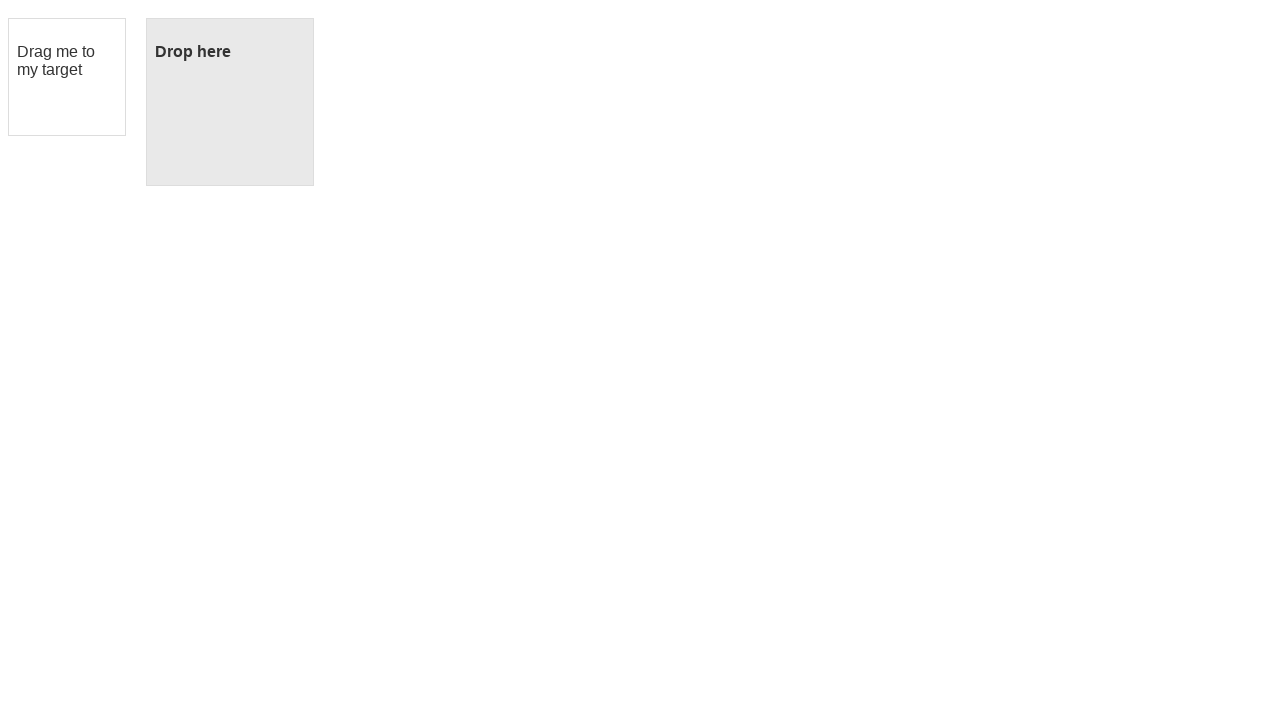

Droppable element (#droppable) is now visible
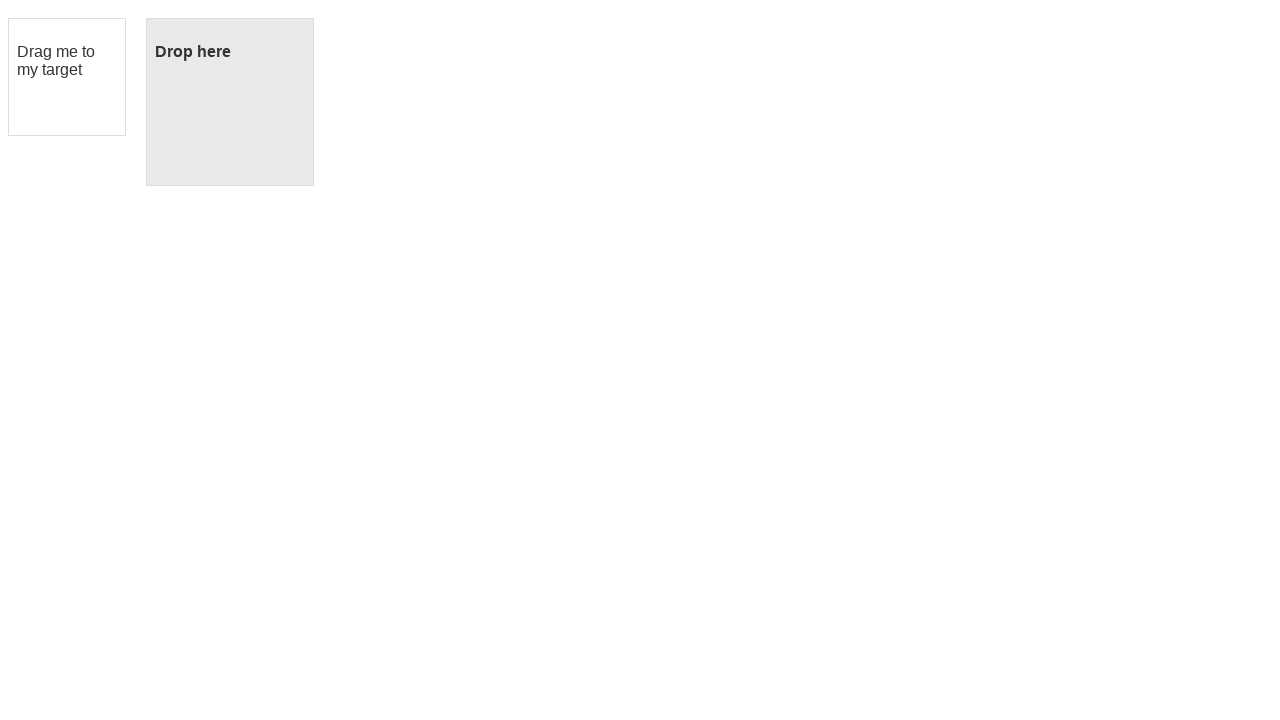

Mouse moved to center of draggable element at (67, 77)
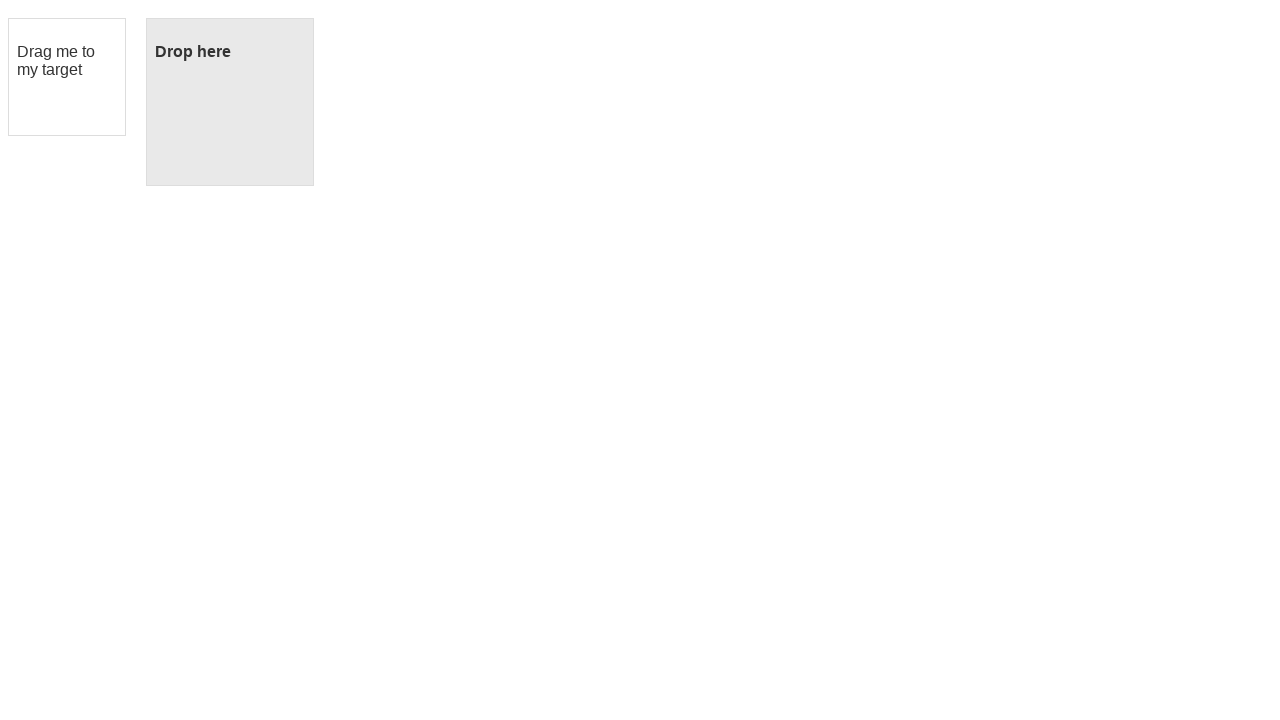

Mouse button pressed down on draggable element at (67, 77)
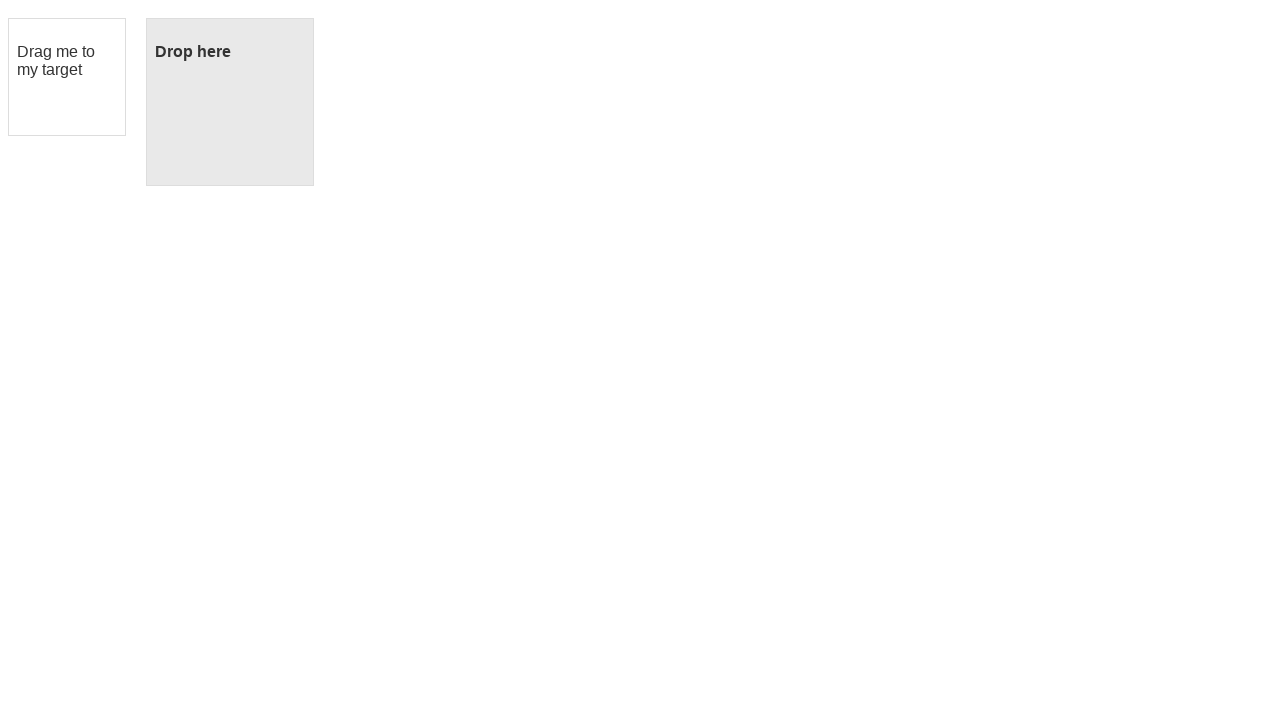

Mouse moved to center of droppable element at (230, 102)
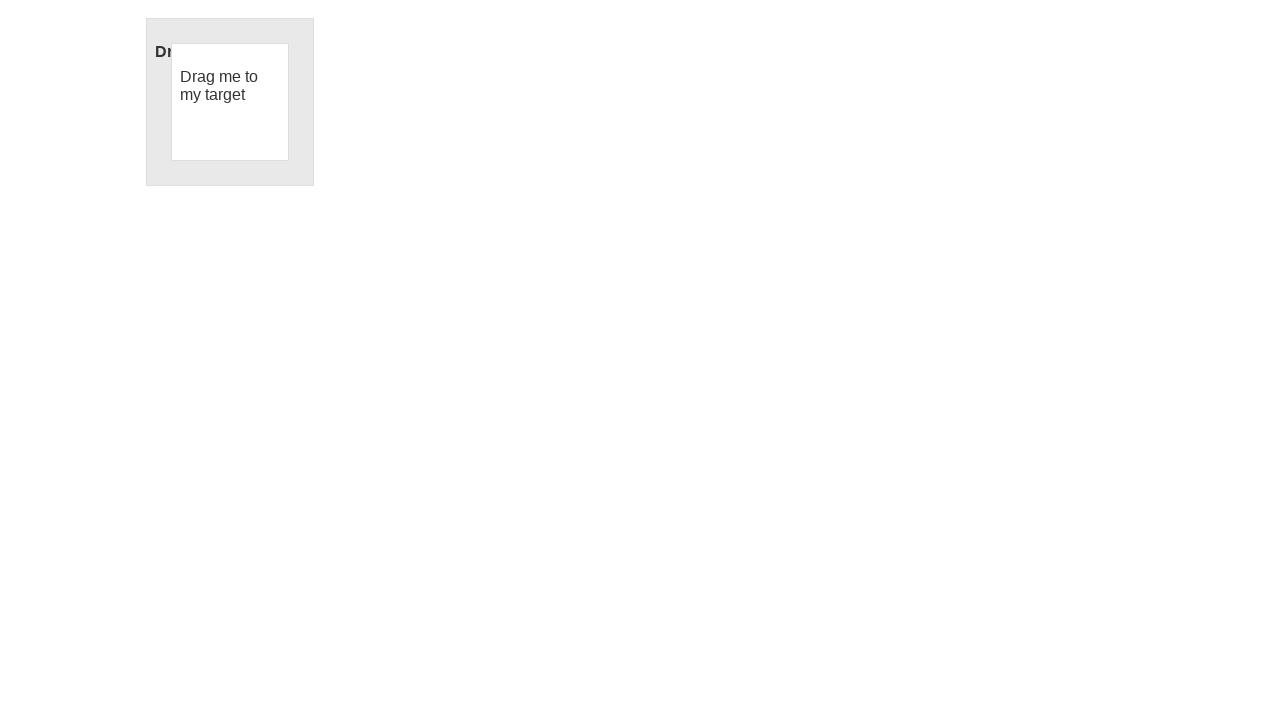

Mouse button released over droppable element - drag and drop completed at (230, 102)
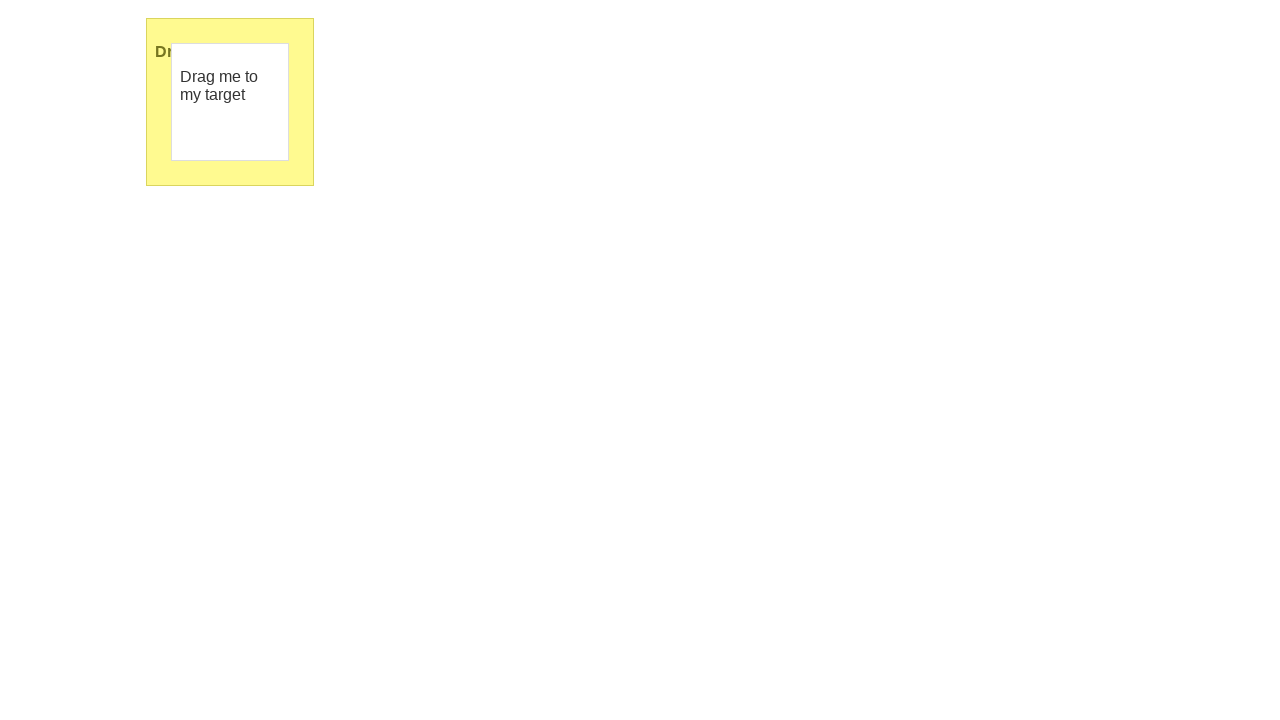

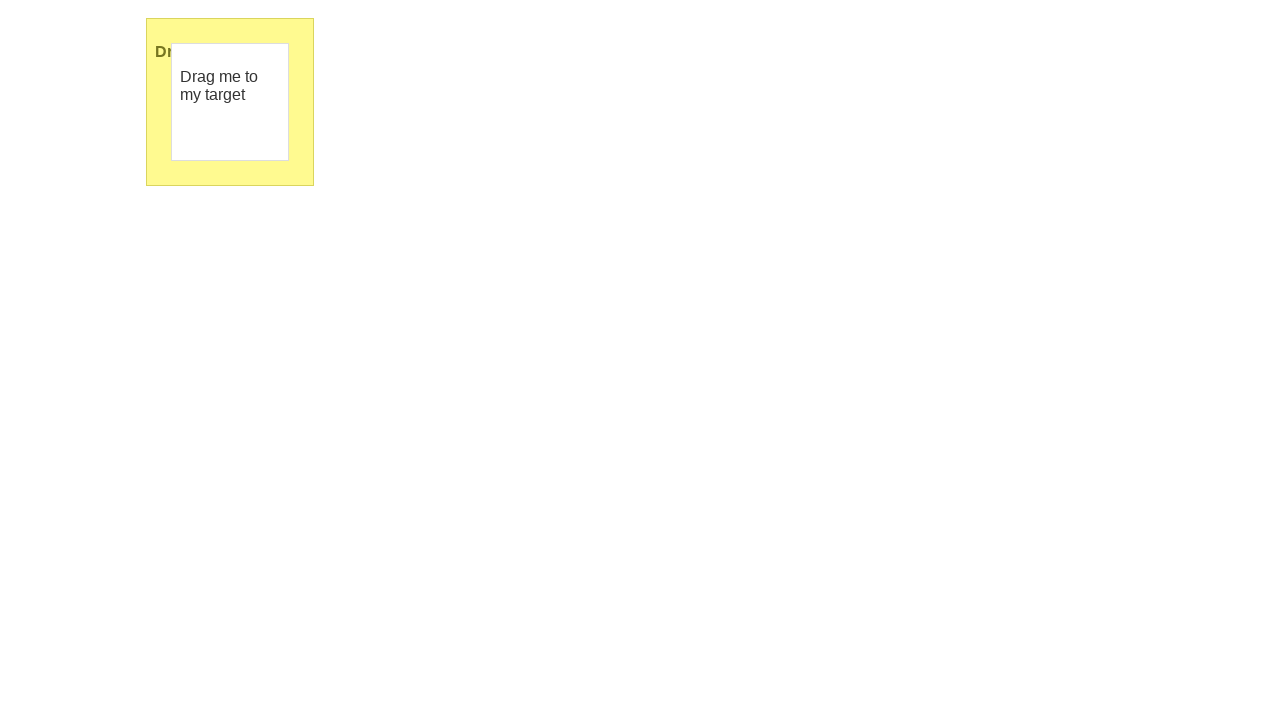